Tests JavaScript prompt alert functionality by clicking the JS Prompt button, entering text into the prompt dialog, and accepting it.

Starting URL: http://the-internet.herokuapp.com/javascript_alerts

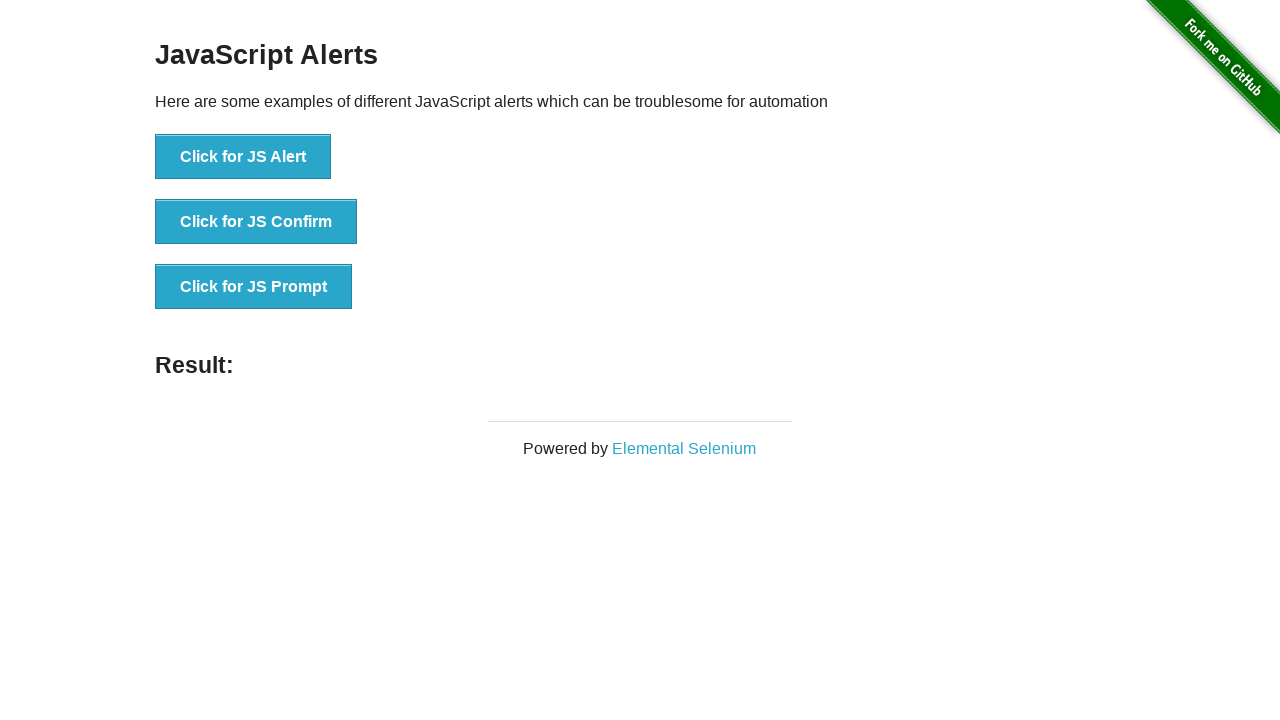

Clicked the JS Prompt button at (254, 287) on button[onclick='jsPrompt()']
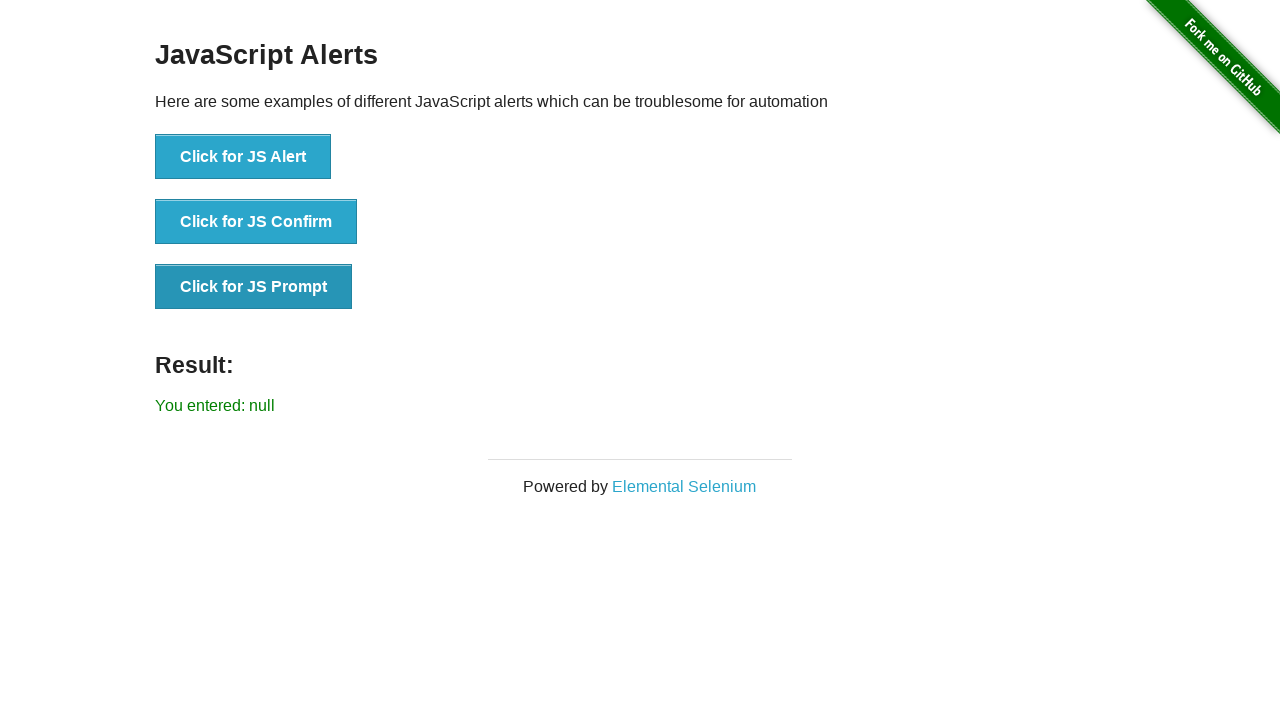

Registered dialog handler to accept prompt with text 'ipek'
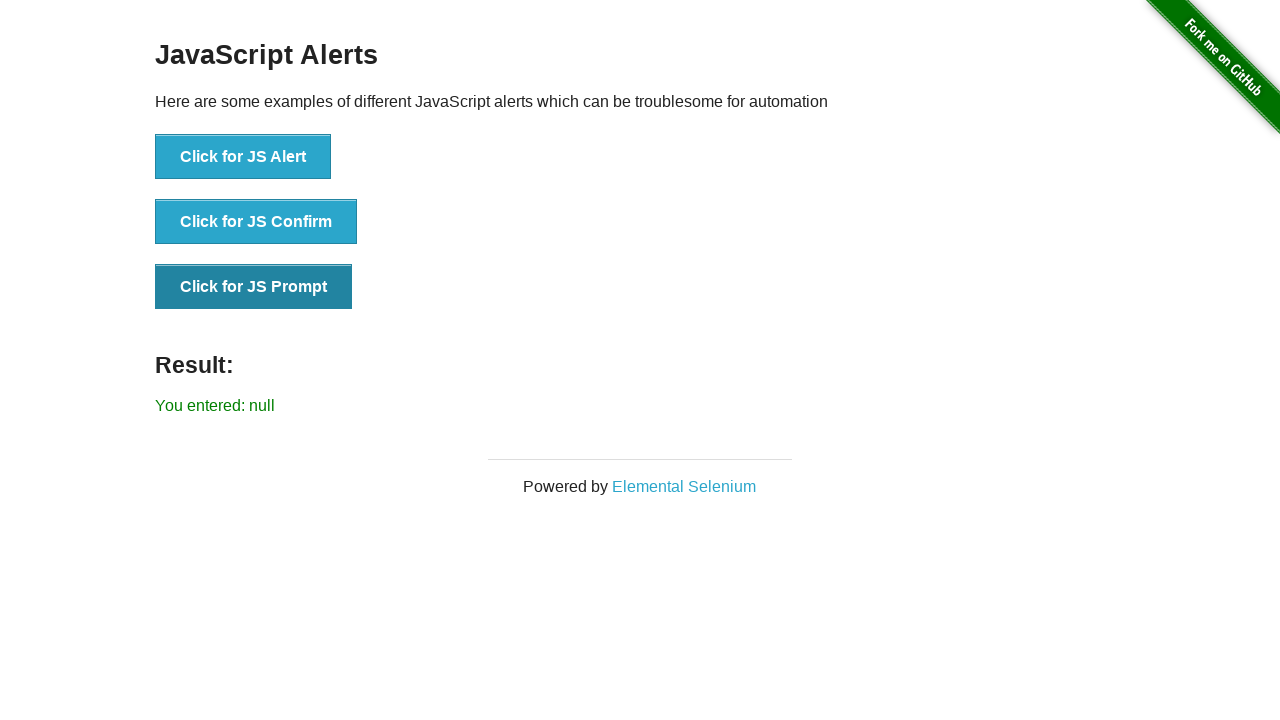

Clicked the JS Prompt button to trigger dialog with handler attached at (254, 287) on button[onclick='jsPrompt()']
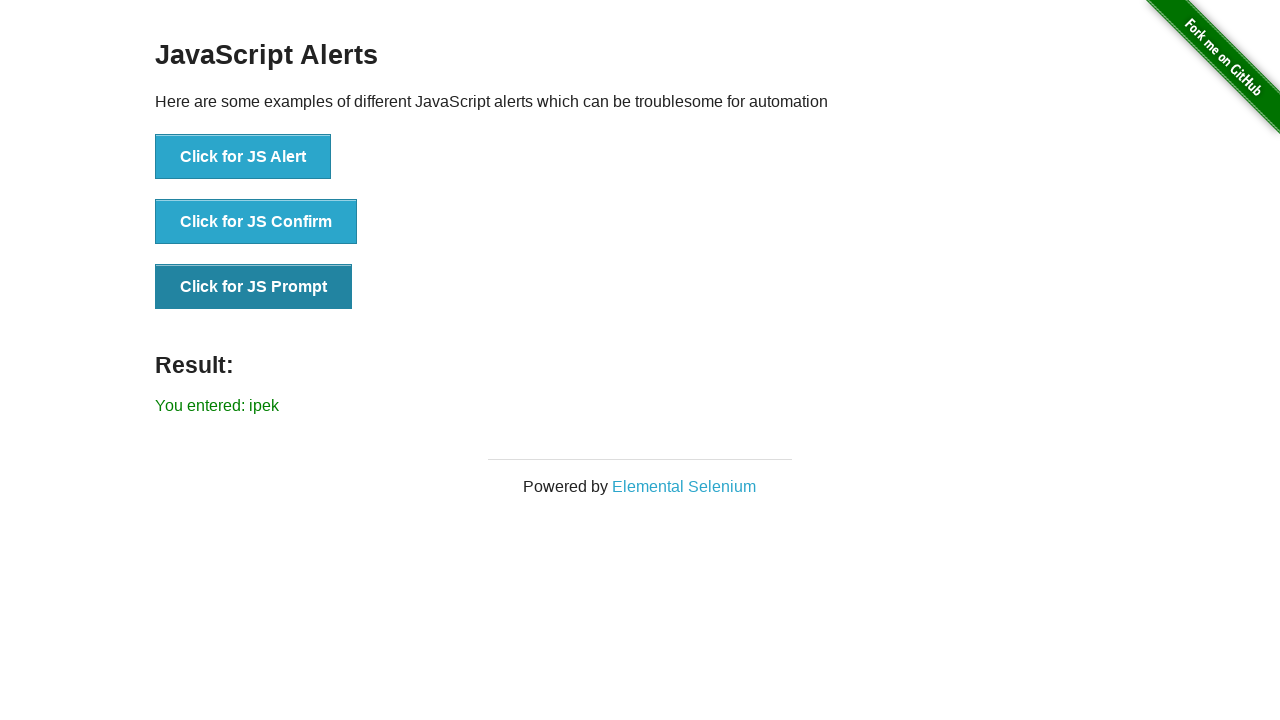

Result message displayed after accepting the prompt
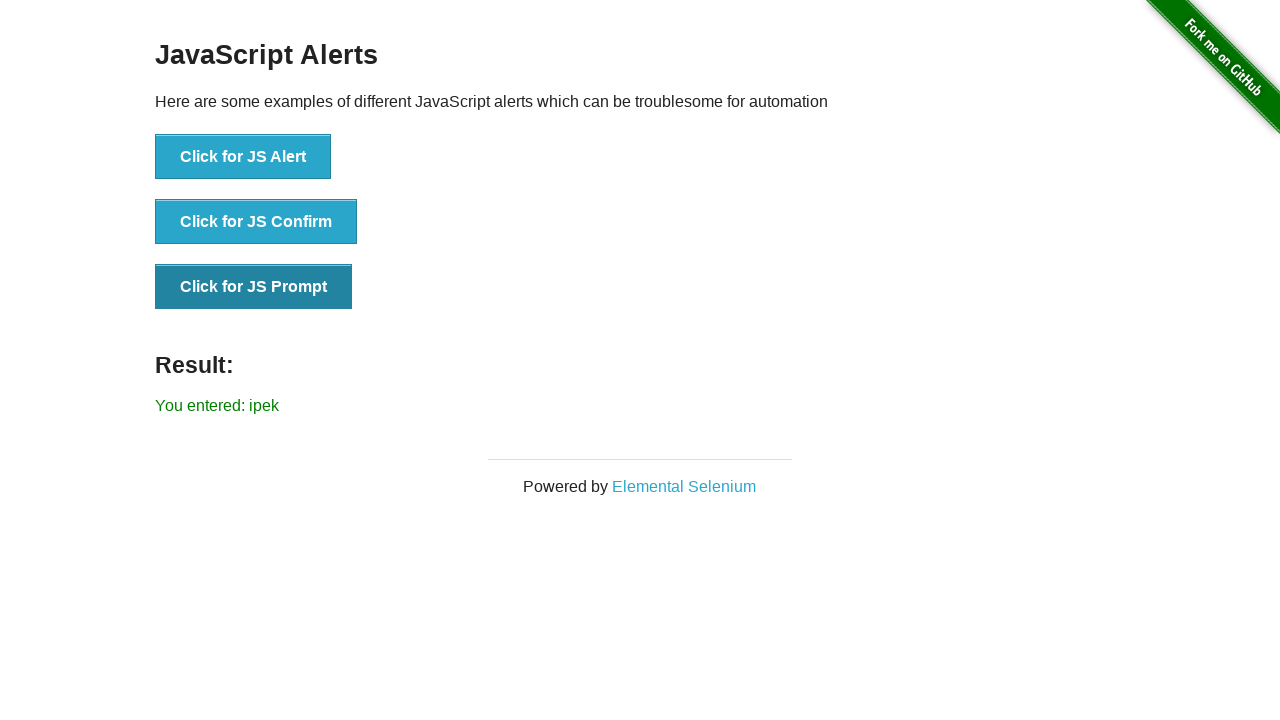

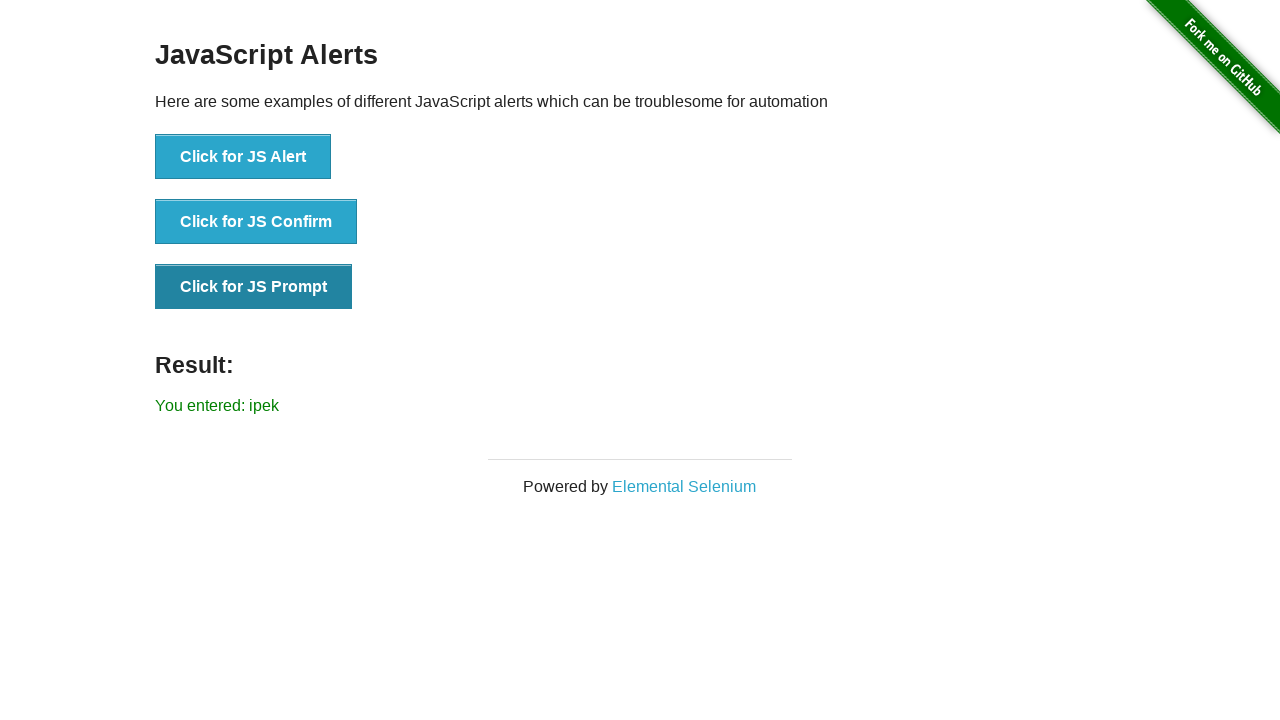